Tests adding a new person to the employee list by filling out all form fields and submitting

Starting URL: https://kristinek.github.io/site/tasks/list_of_people

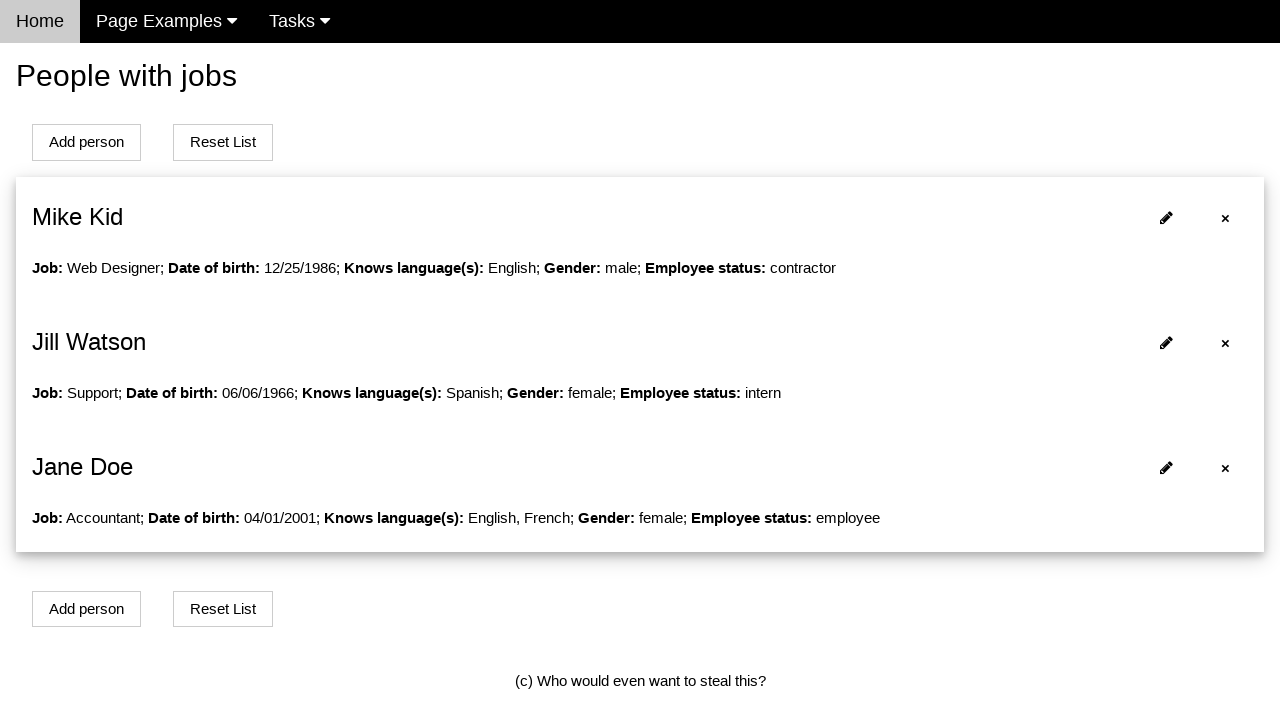

Clicked Add person button at (86, 142) on #addPersonBtn
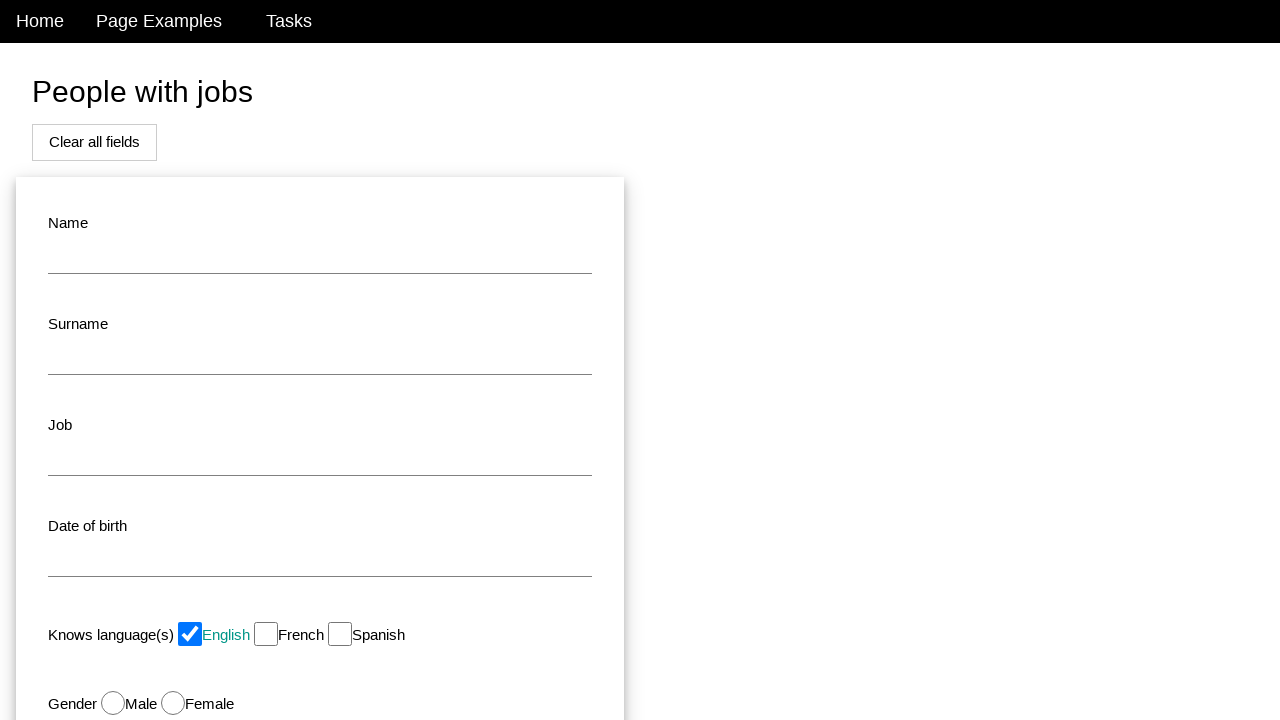

Filled name field with 'John' on #name
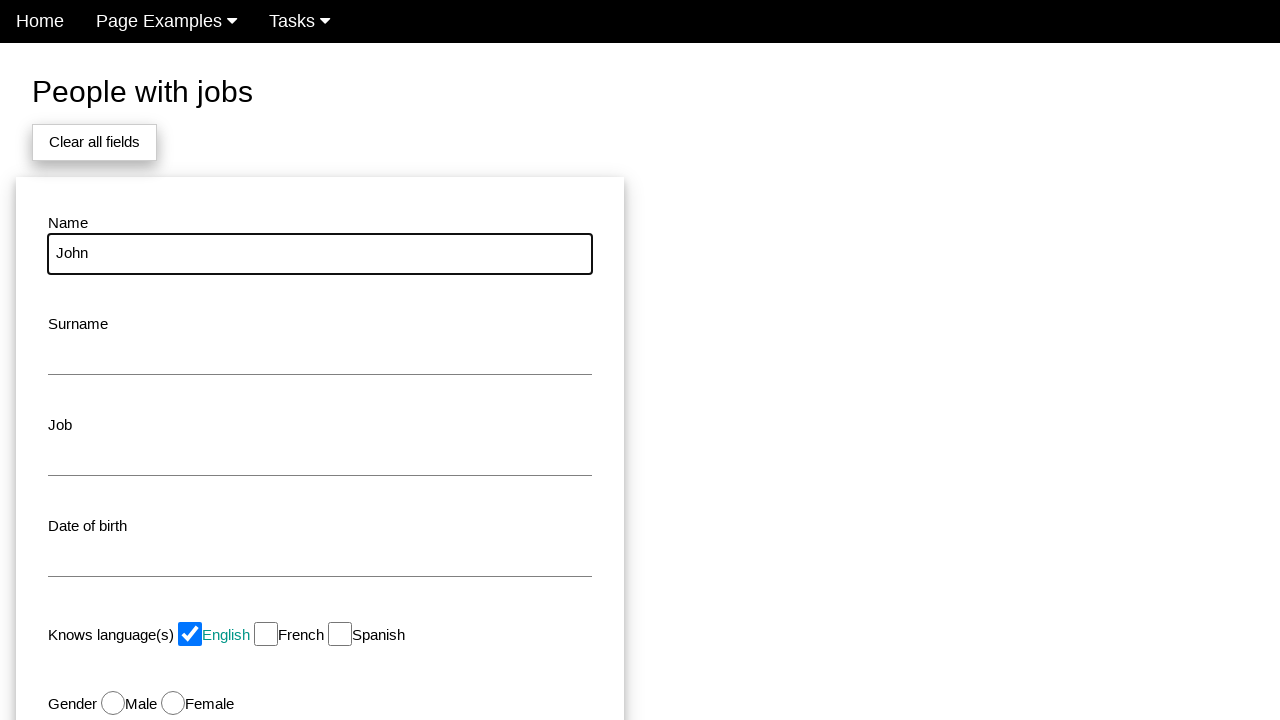

Filled surname field with 'Doe' on #surname
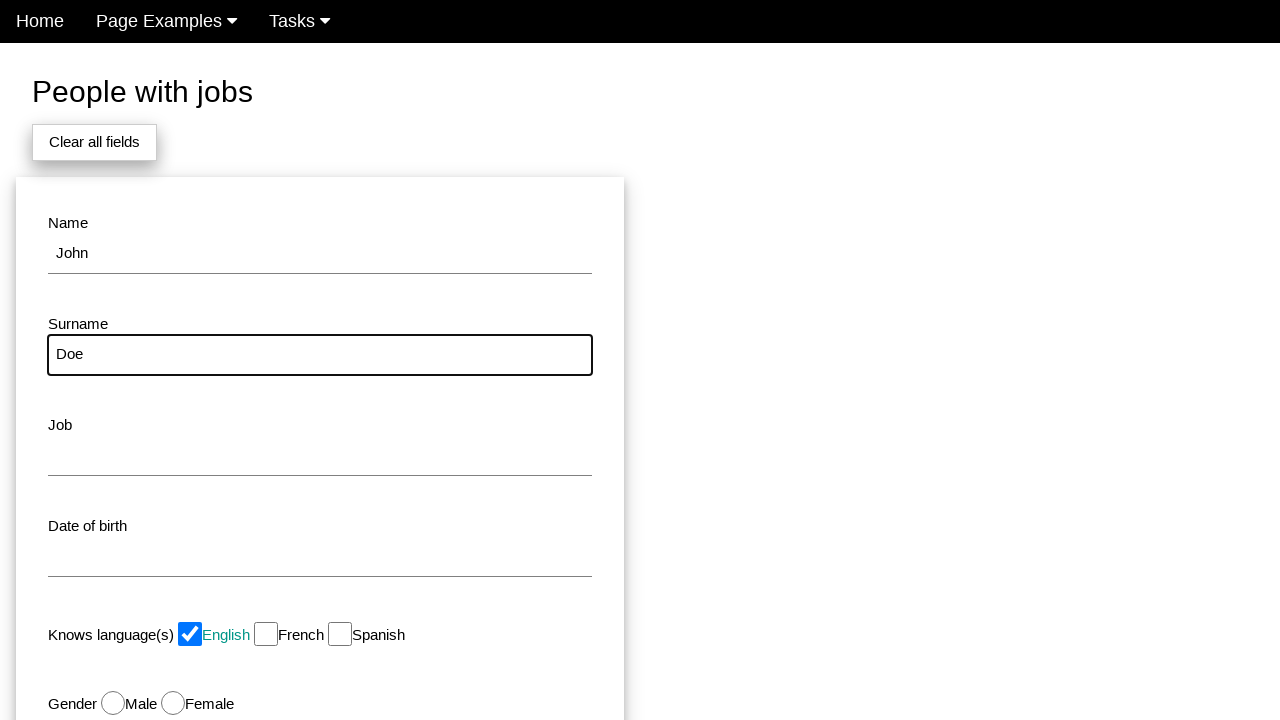

Filled job field with 'Developer' on #job
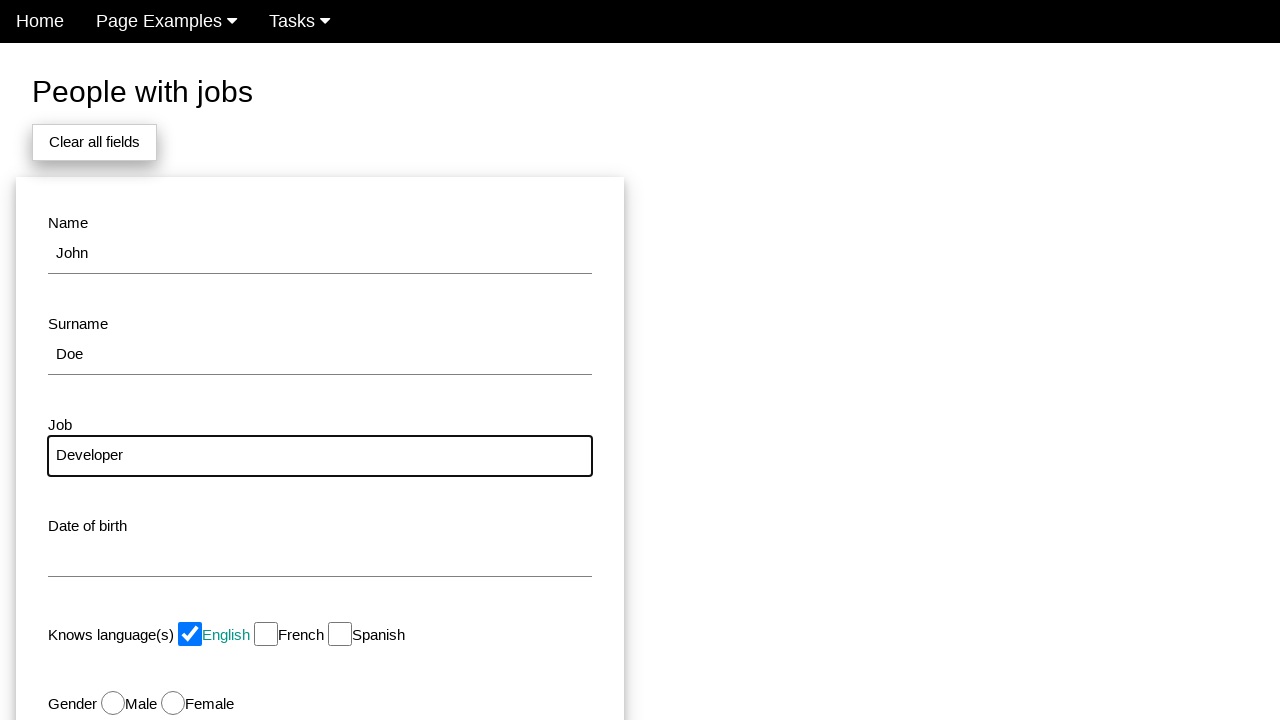

Filled date of birth field with '1990-05-15' on #dob
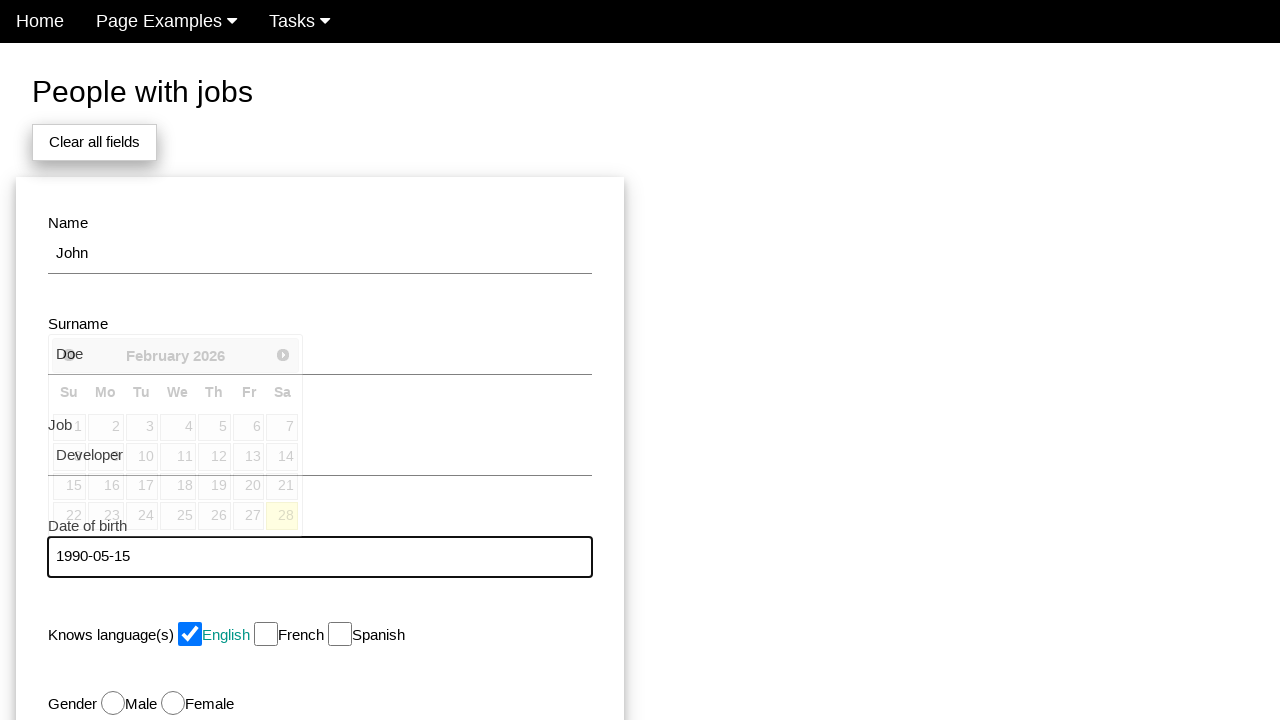

Pressed Tab key to move focus
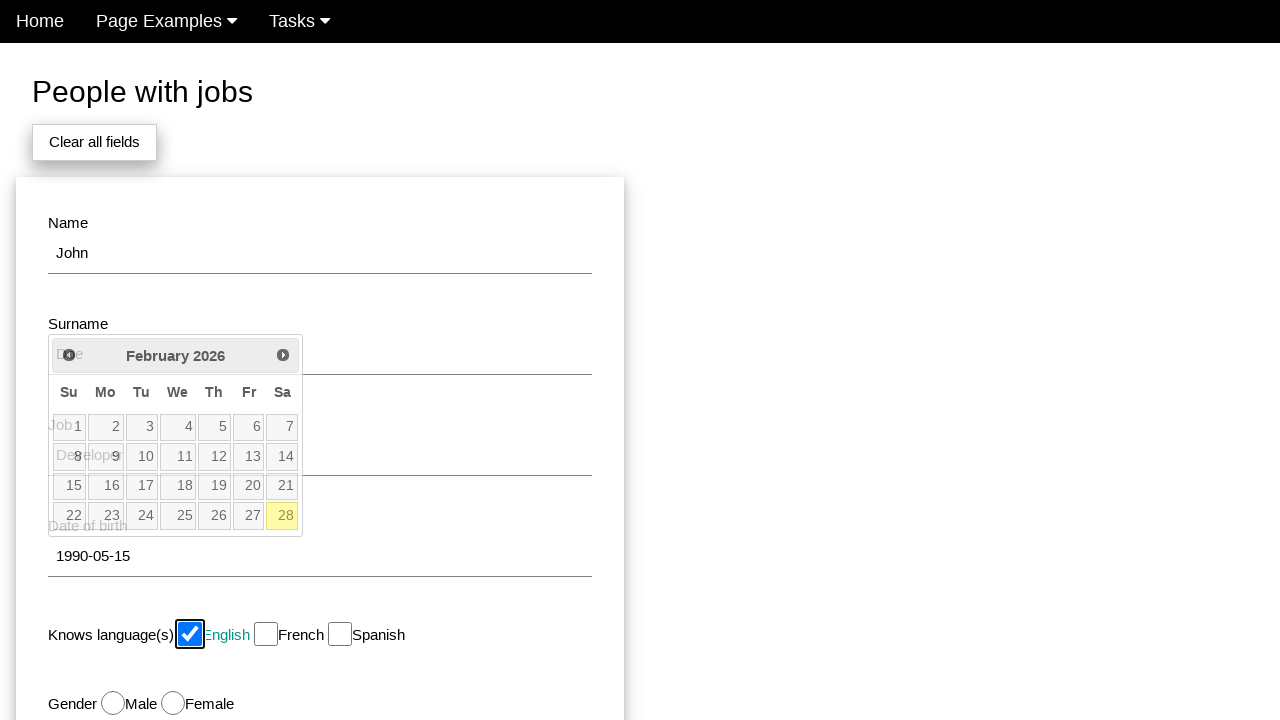

Selected male gender radio button at (113, 703) on #male
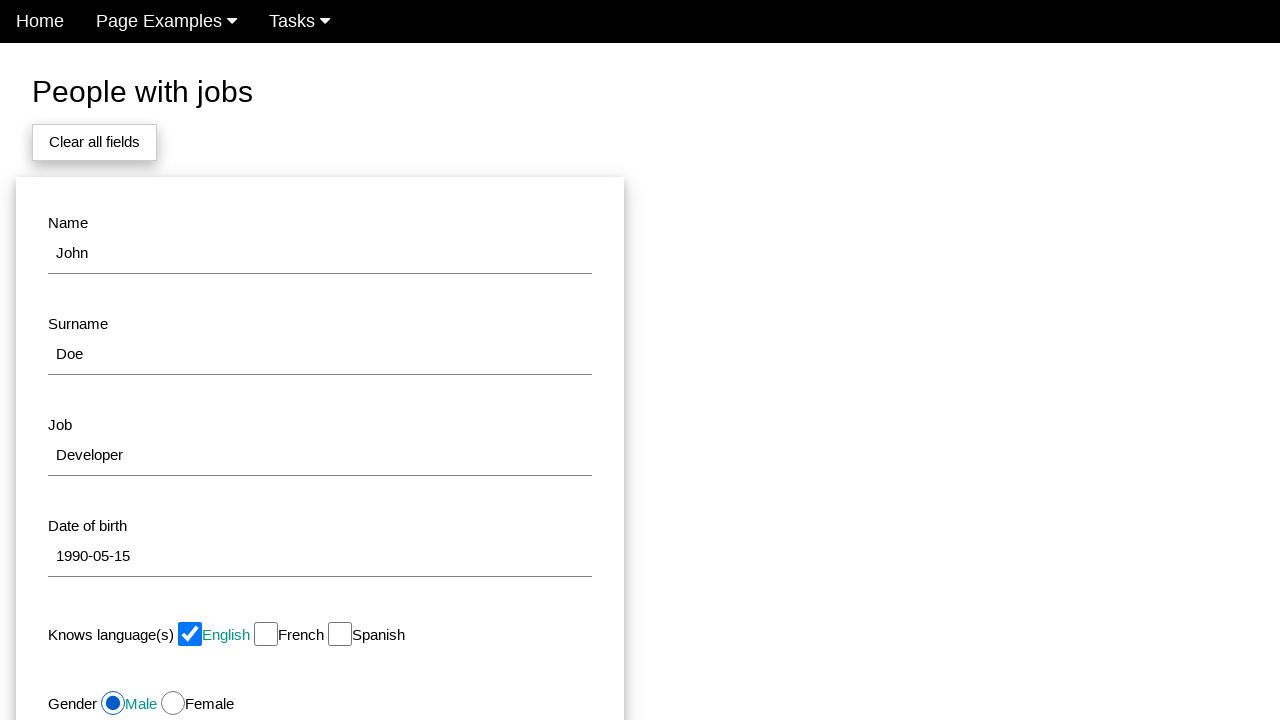

Selected 'Employee' from employment status dropdown on #status
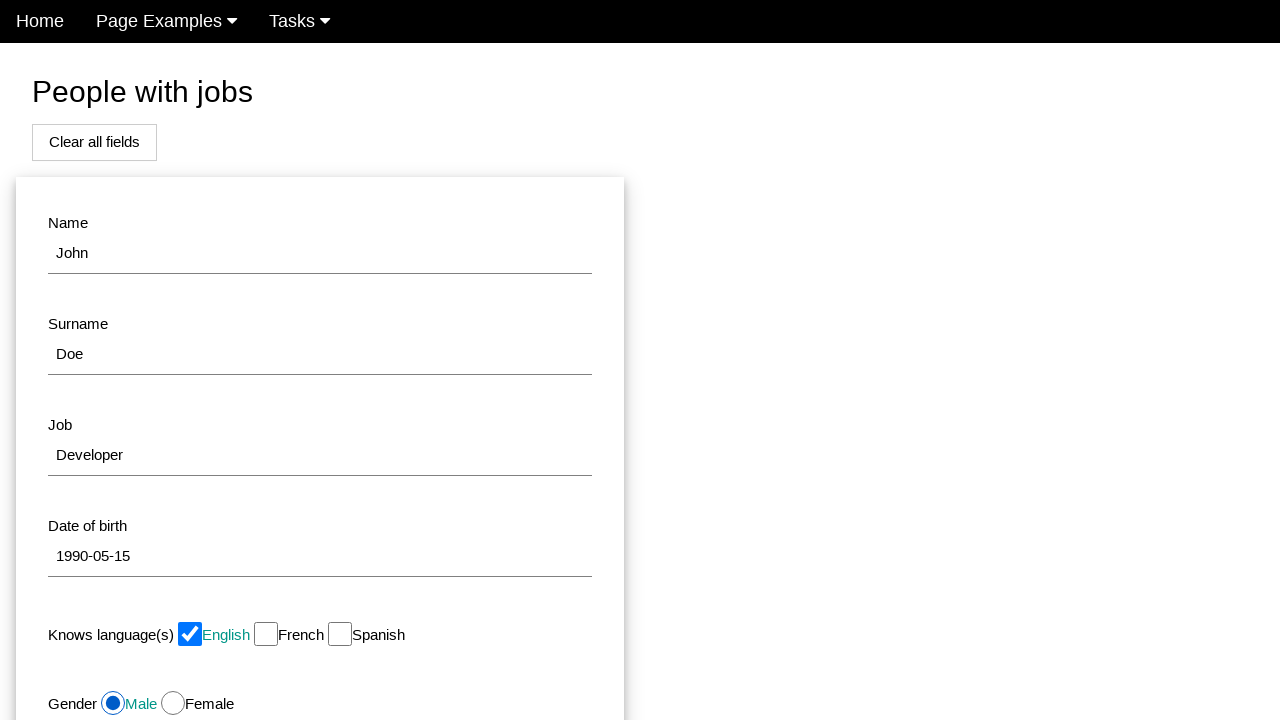

Clicked Add button to submit the form and create new person at (178, 510) on xpath=//button[text()='Add']
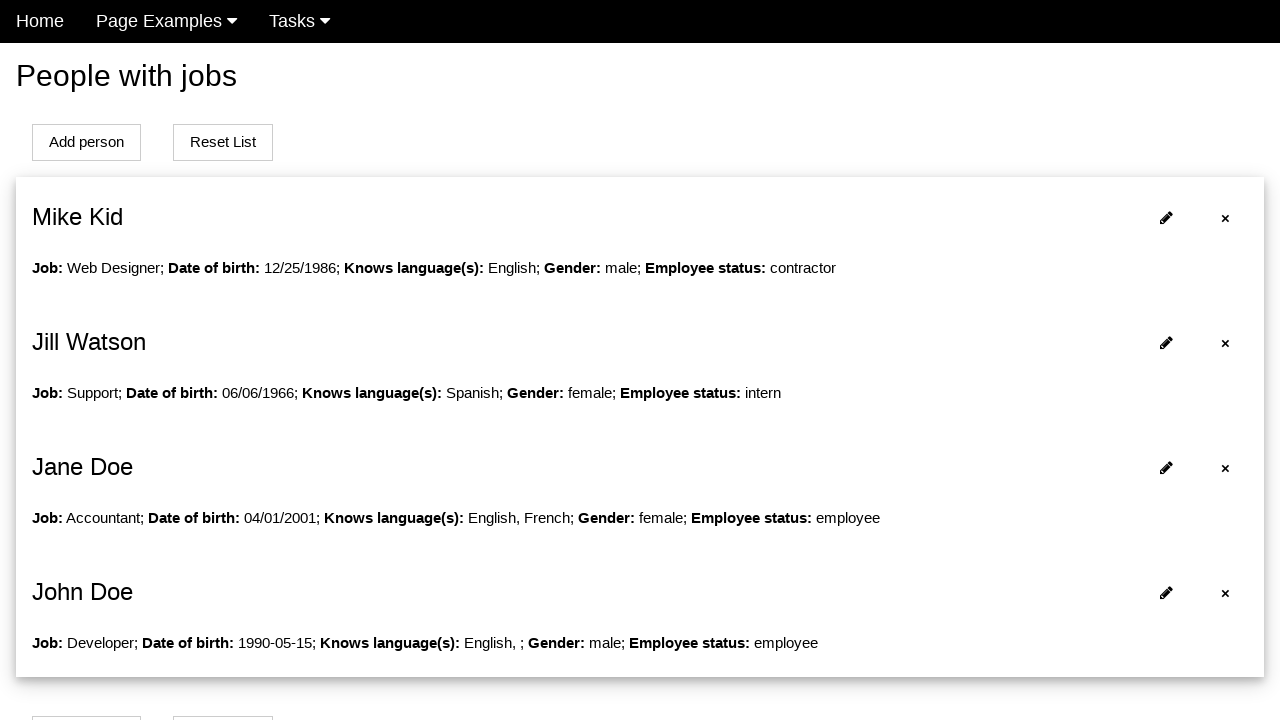

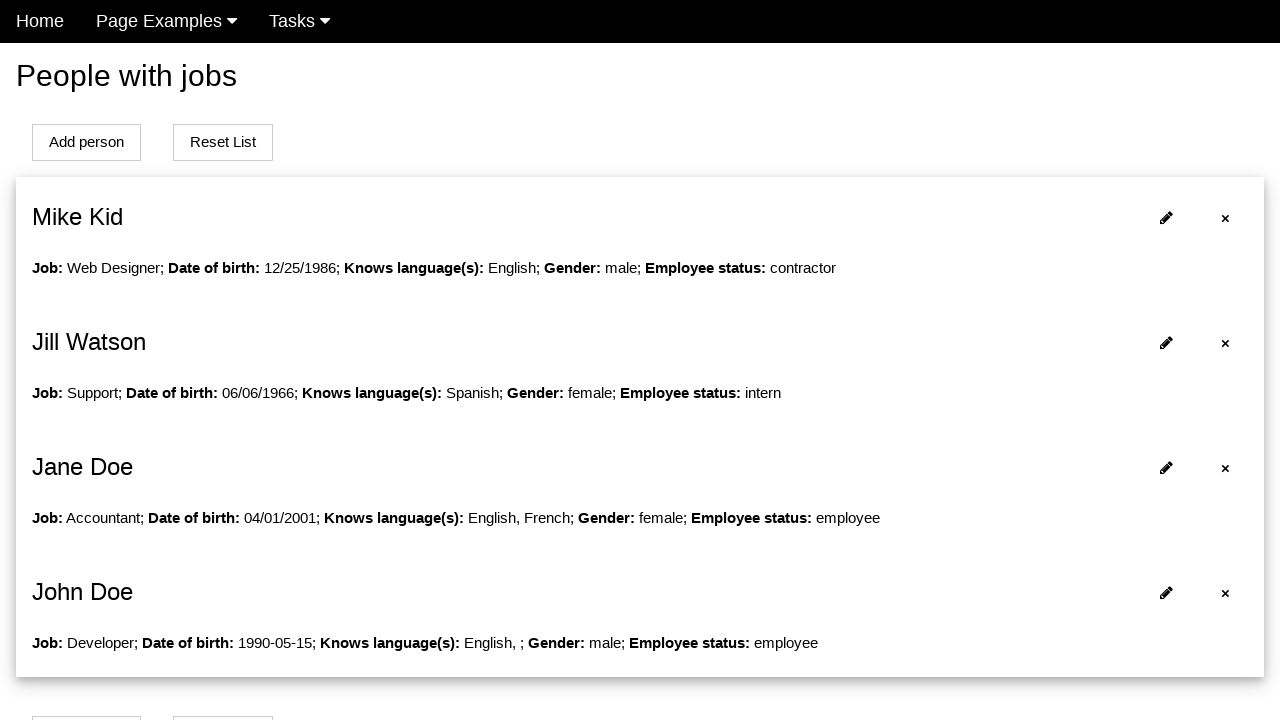